Tests search functionality on Erarta website by searching for membership page and navigating to the first result

Starting URL: https://www.erarta.com/

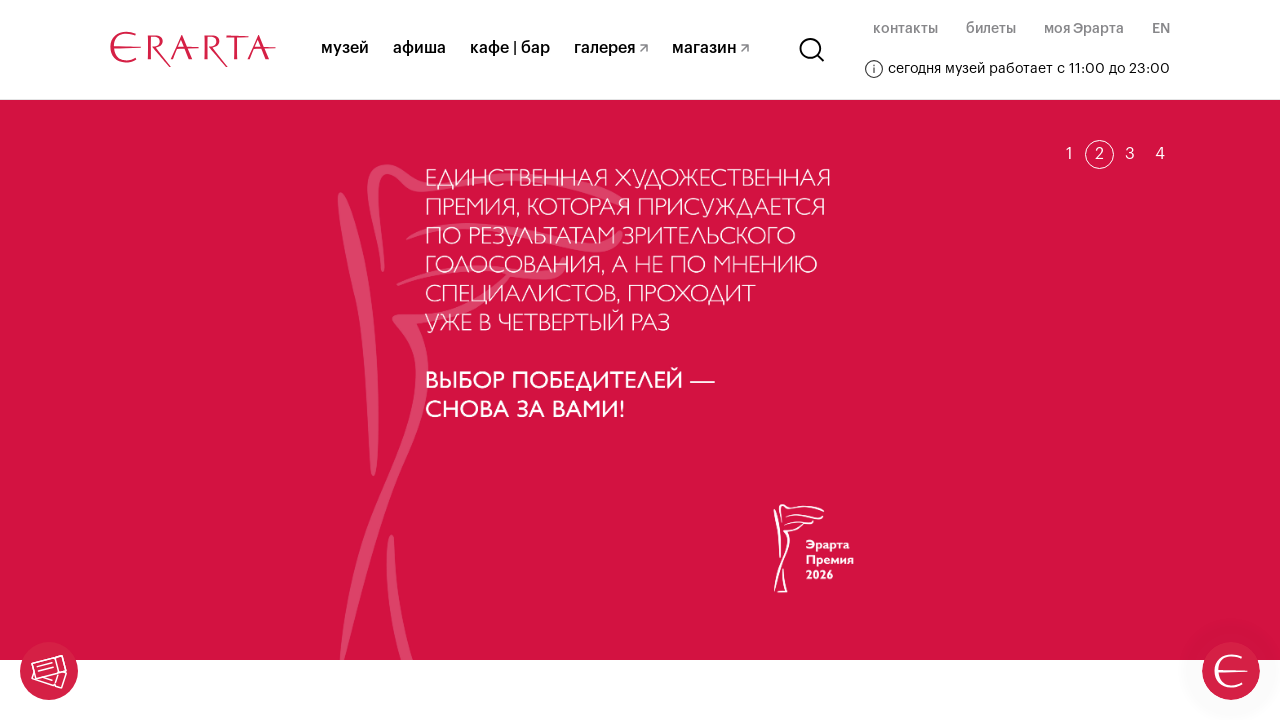

Clicked search icon in header at (812, 50) on .header__search-svg
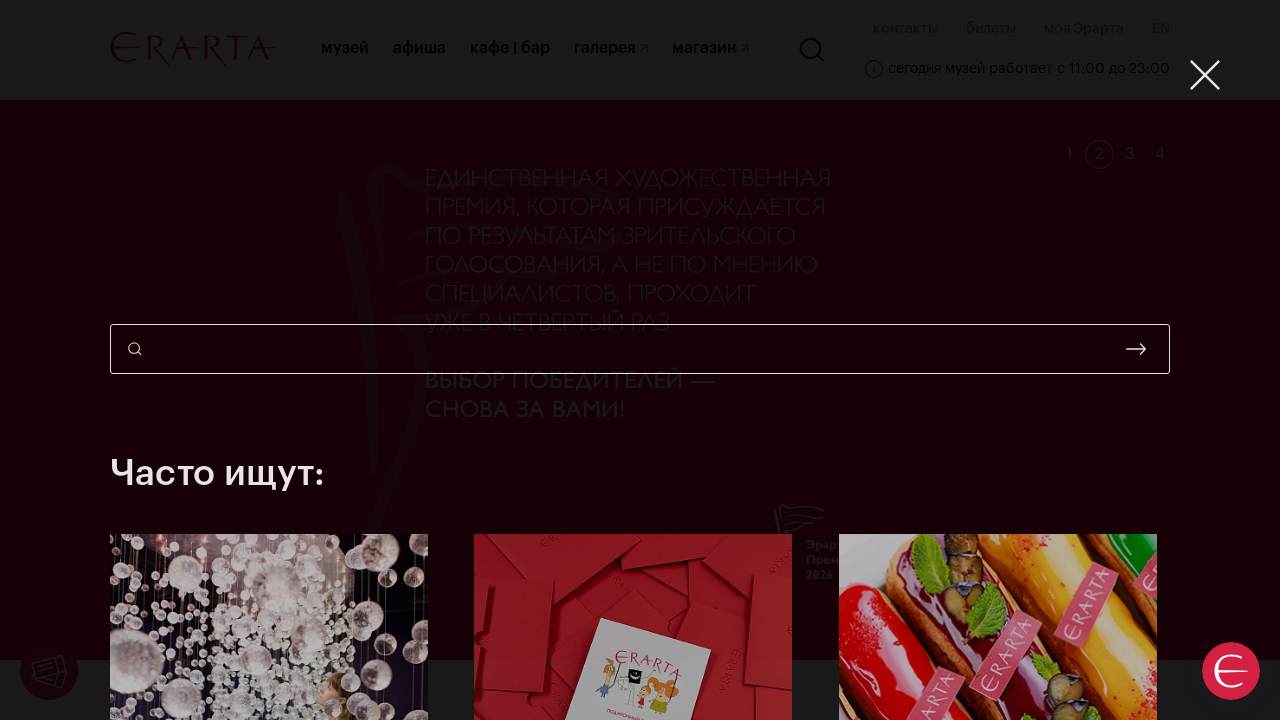

Filled search field with 'клубный билет' (membership page search term) on .search-popup__input.base-input.search-input
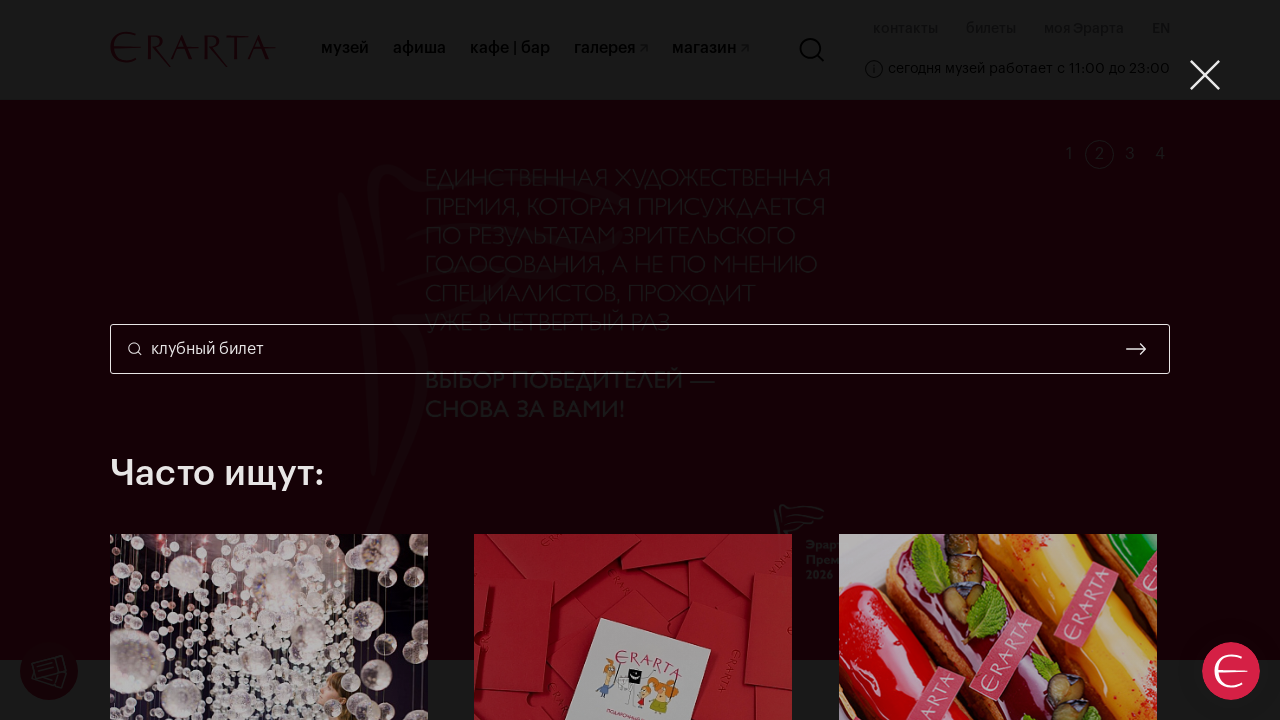

Clicked search submit button at (1136, 349) on .search-popup__submit
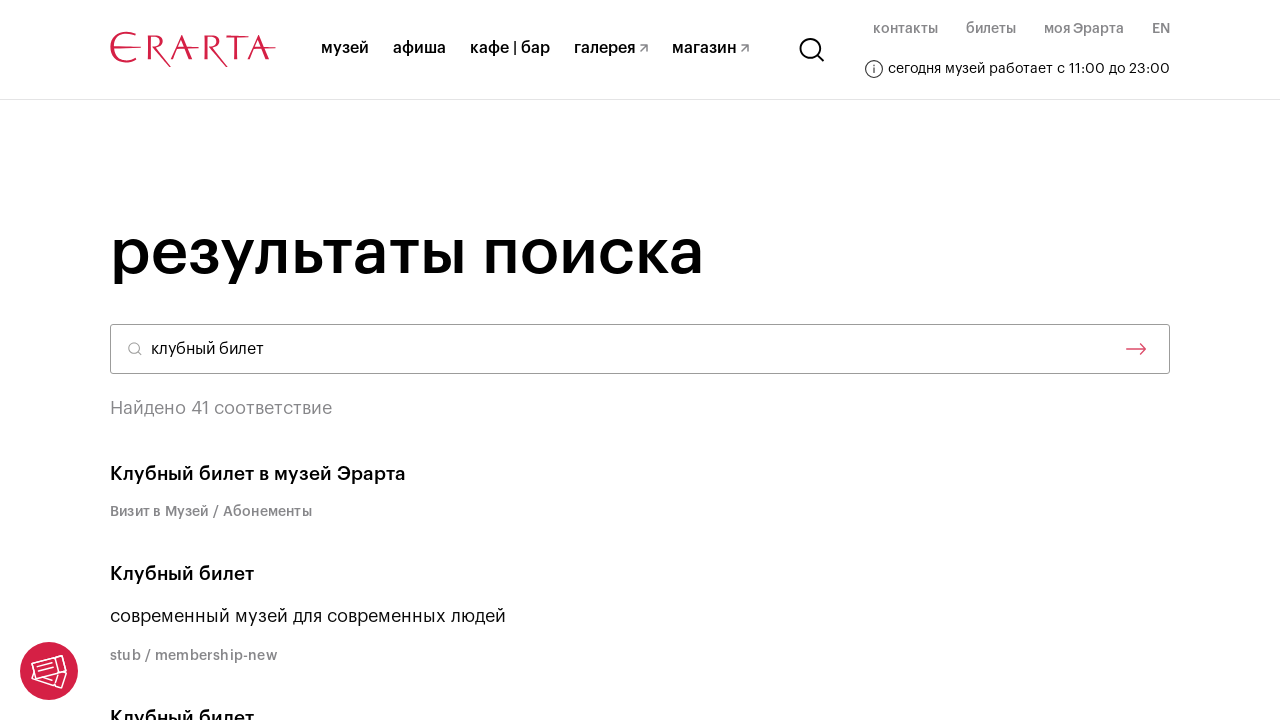

Clicked on the first search result (membership page) at (640, 474) on .search-page__result-item:first-child .search-page__result-title
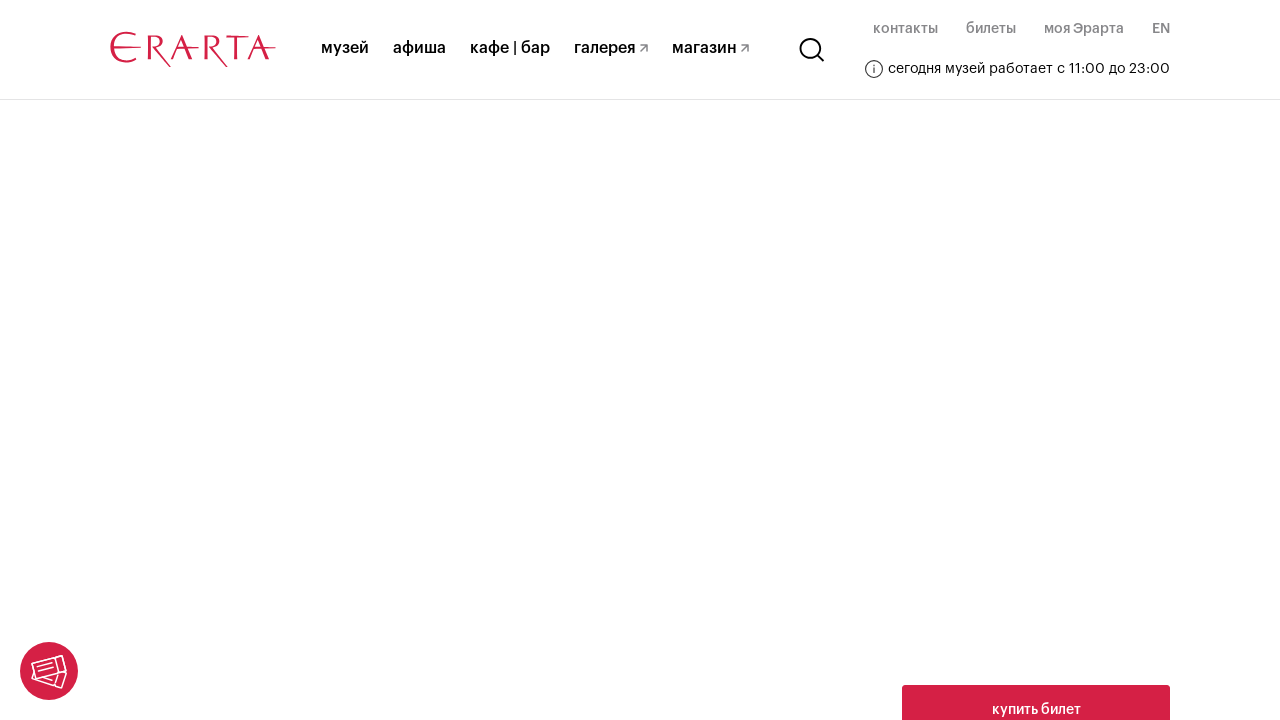

Membership page loaded with hero title visible
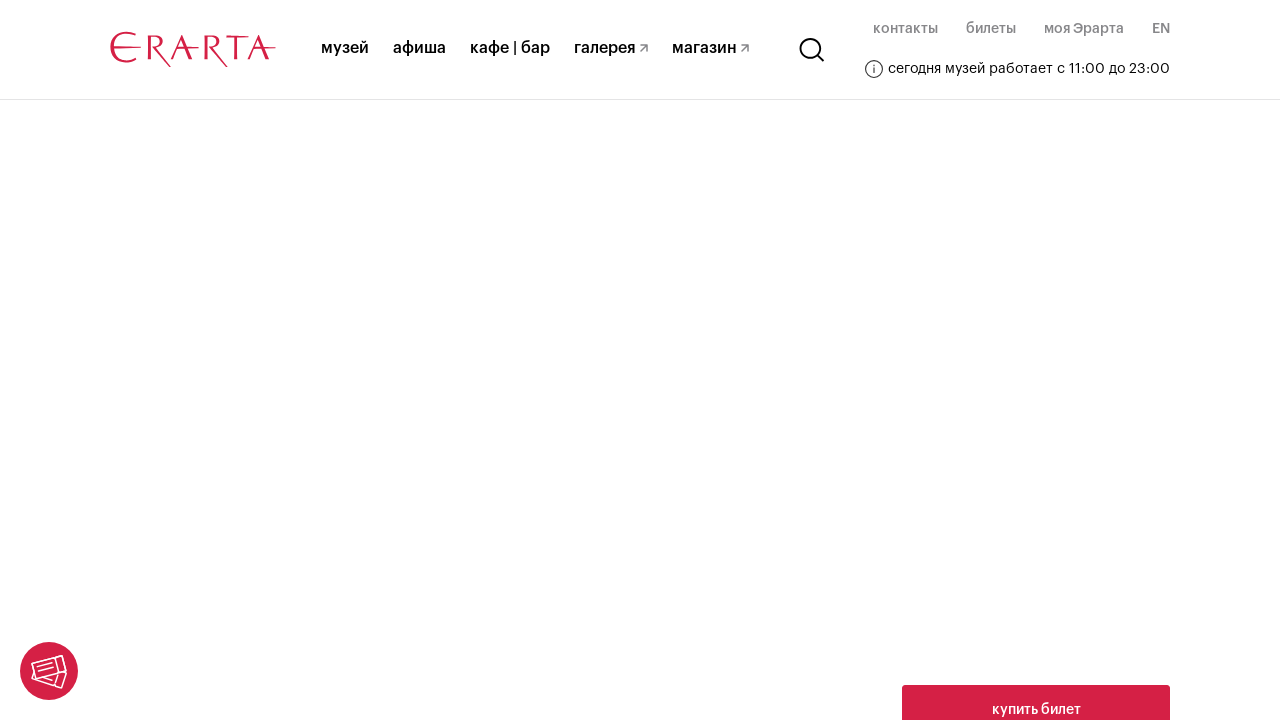

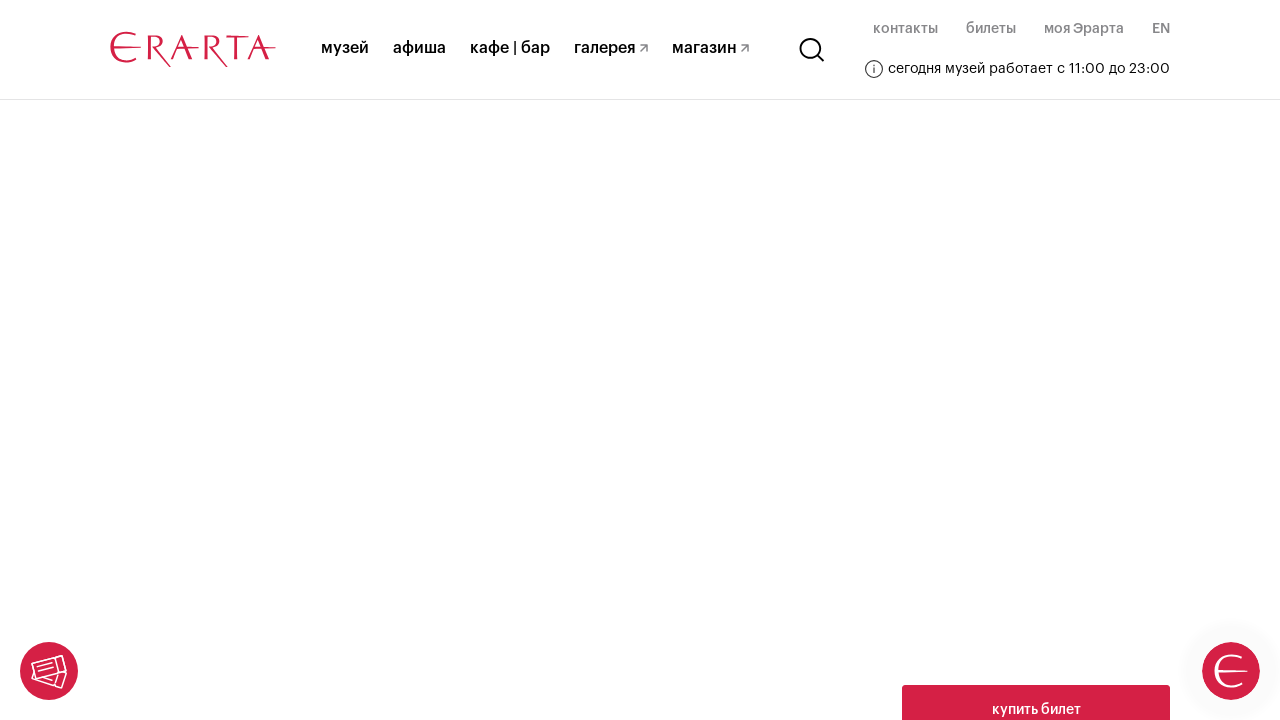